Tests that the Next UK homepage loads successfully by navigating to it and verifying the page loads.

Starting URL: http://www.next.co.uk/

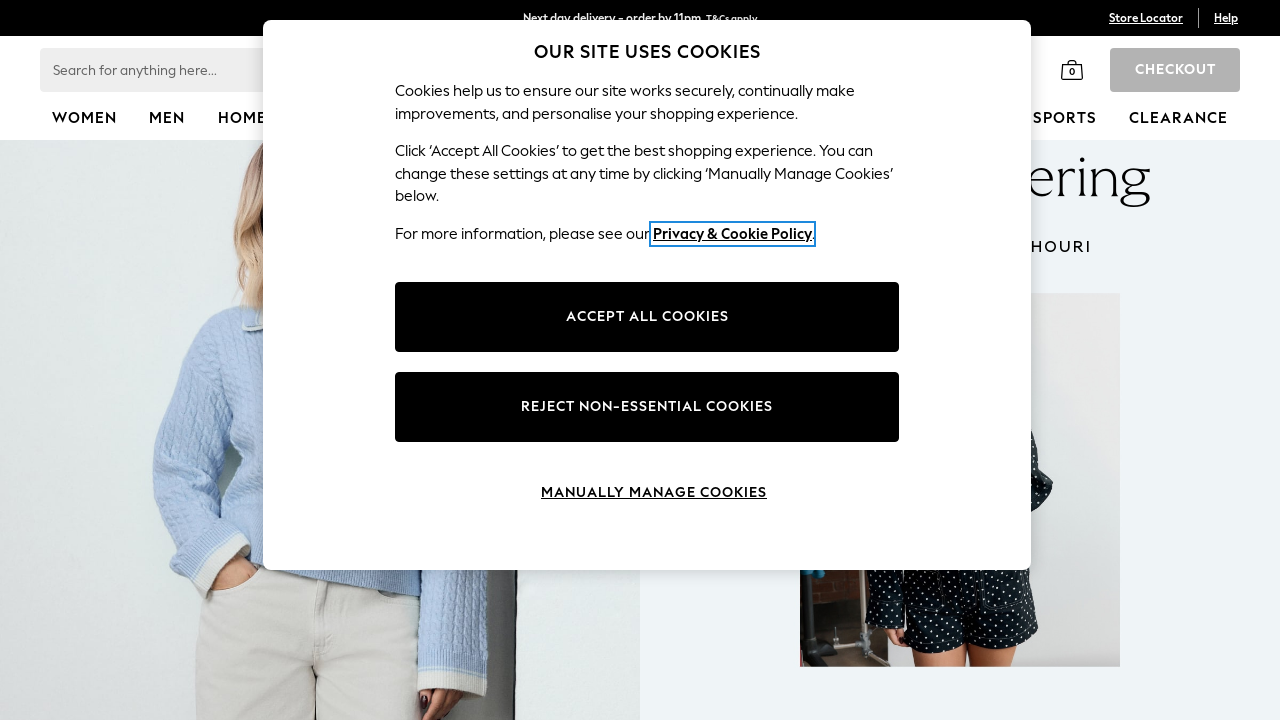

Next UK homepage loaded successfully (domcontentloaded)
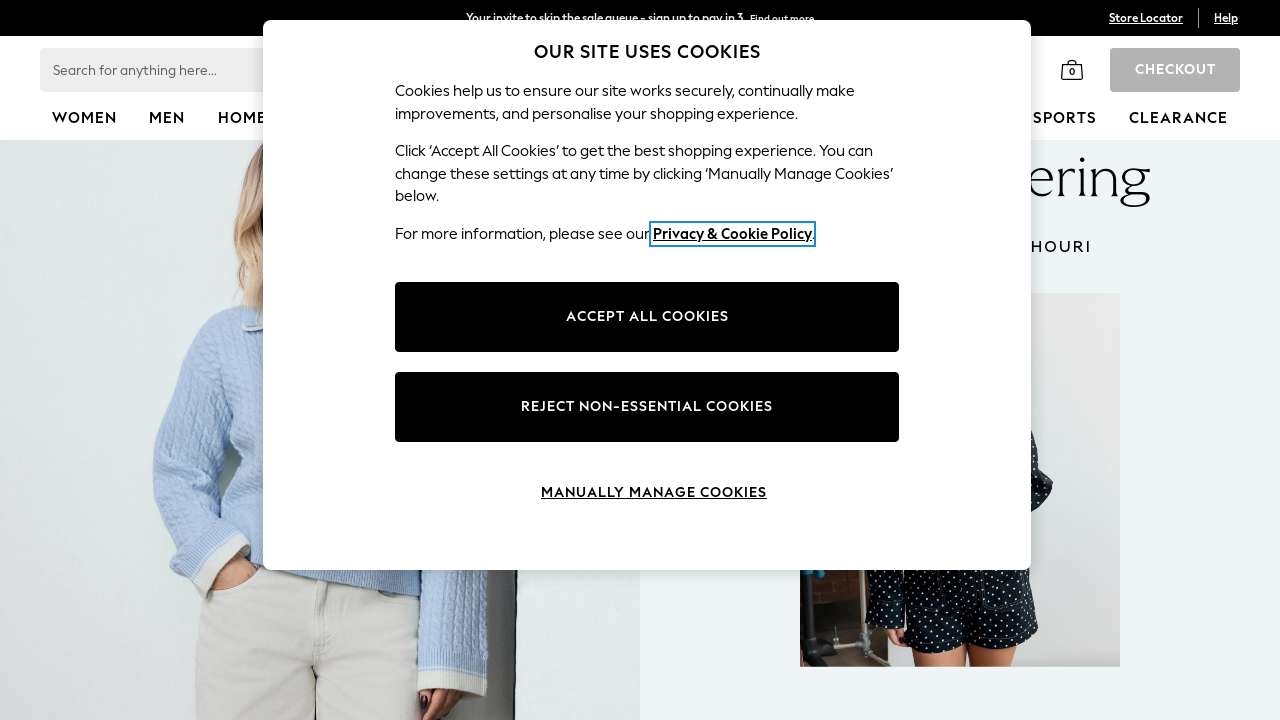

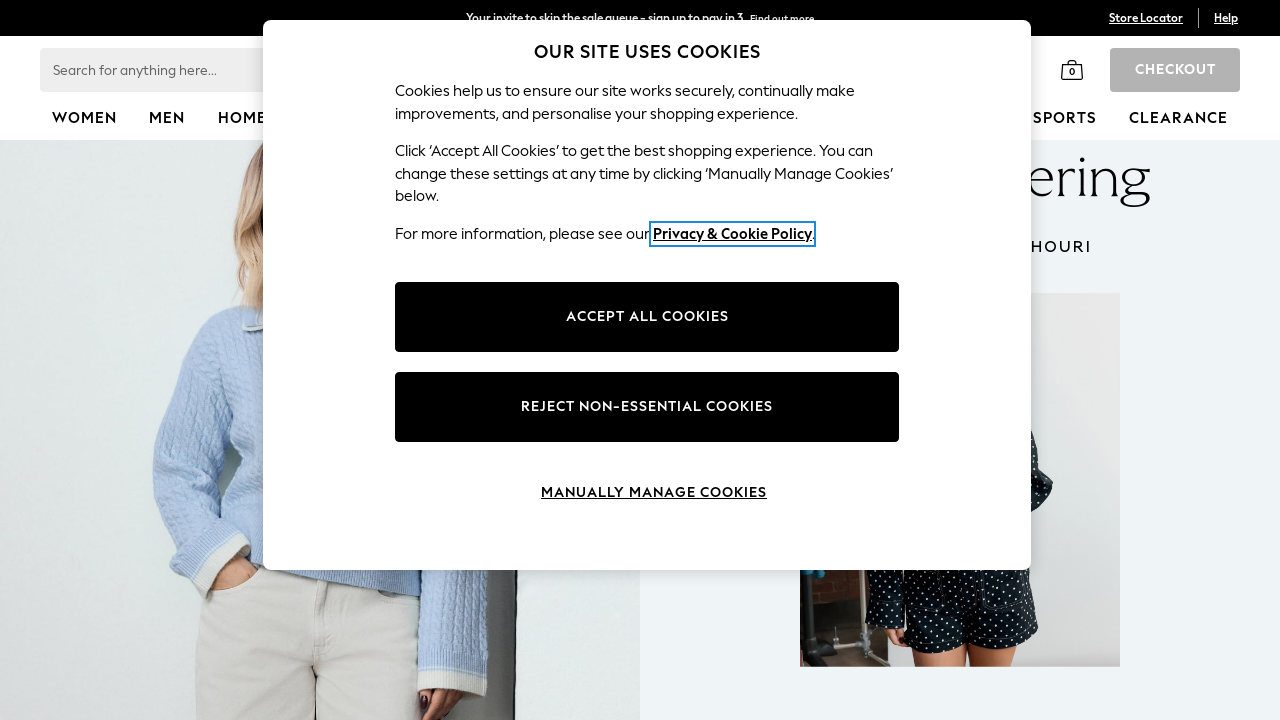